Tests radio button functionality by checking display, enabled, and selected states, then clicking the Male radio button if not already selected

Starting URL: https://syntaxprojects.com/basic-radiobutton-demo.php

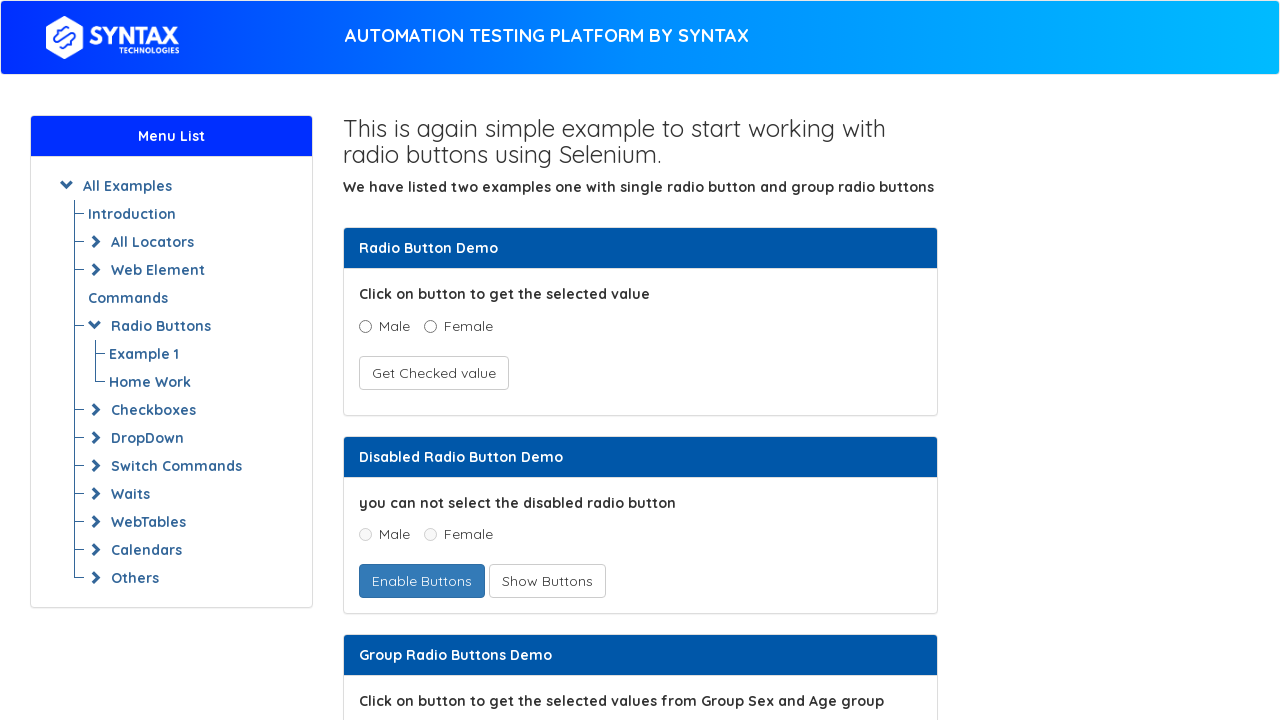

Located the Male radio button
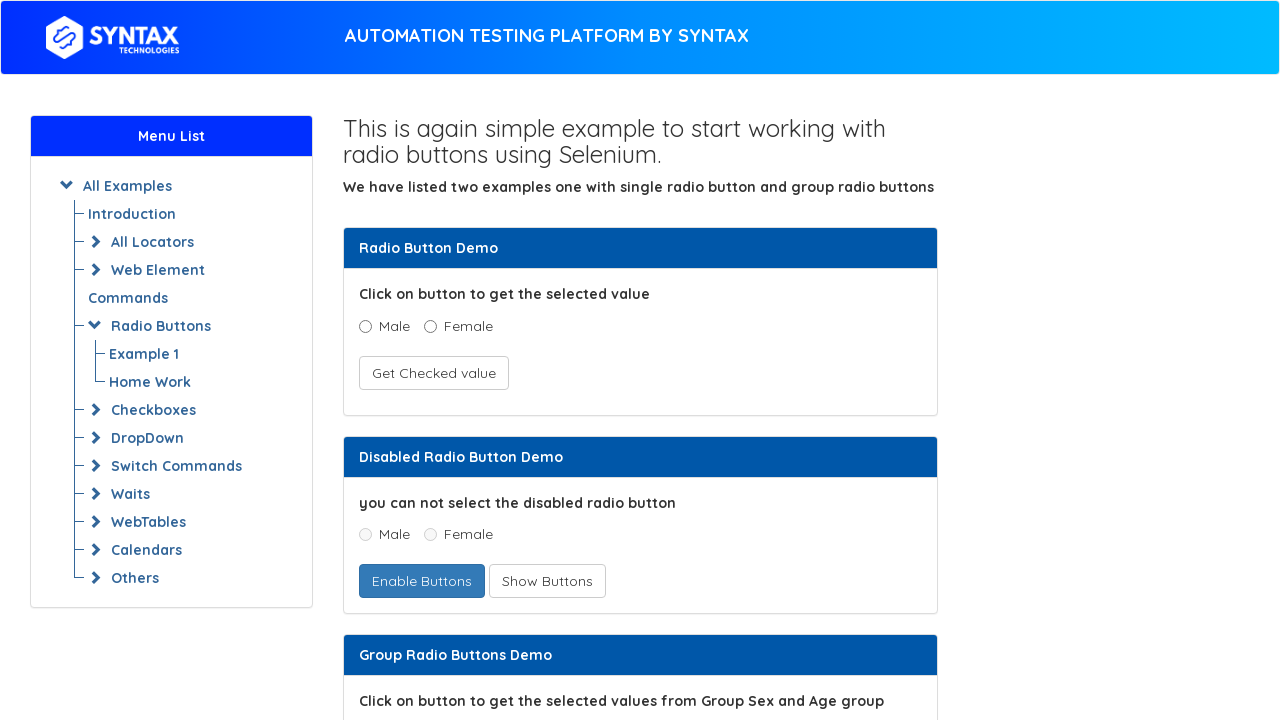

Checked radio button visibility: True
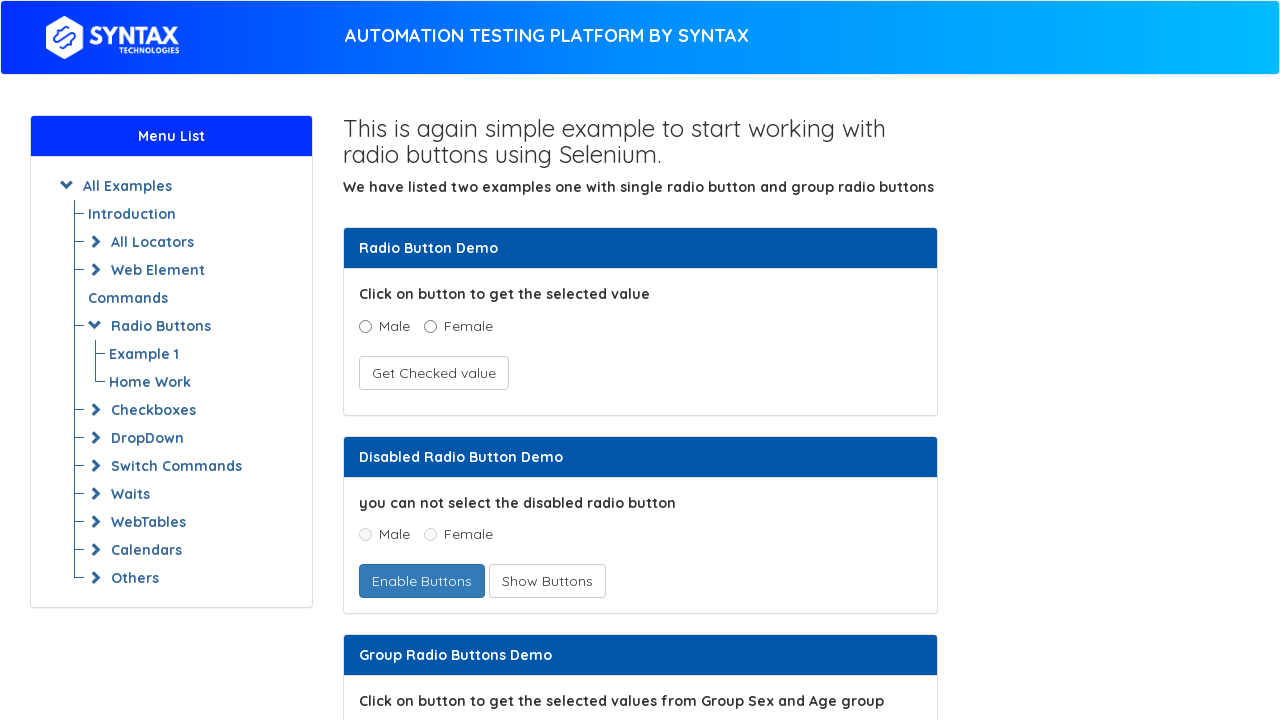

Checked radio button enabled state: True
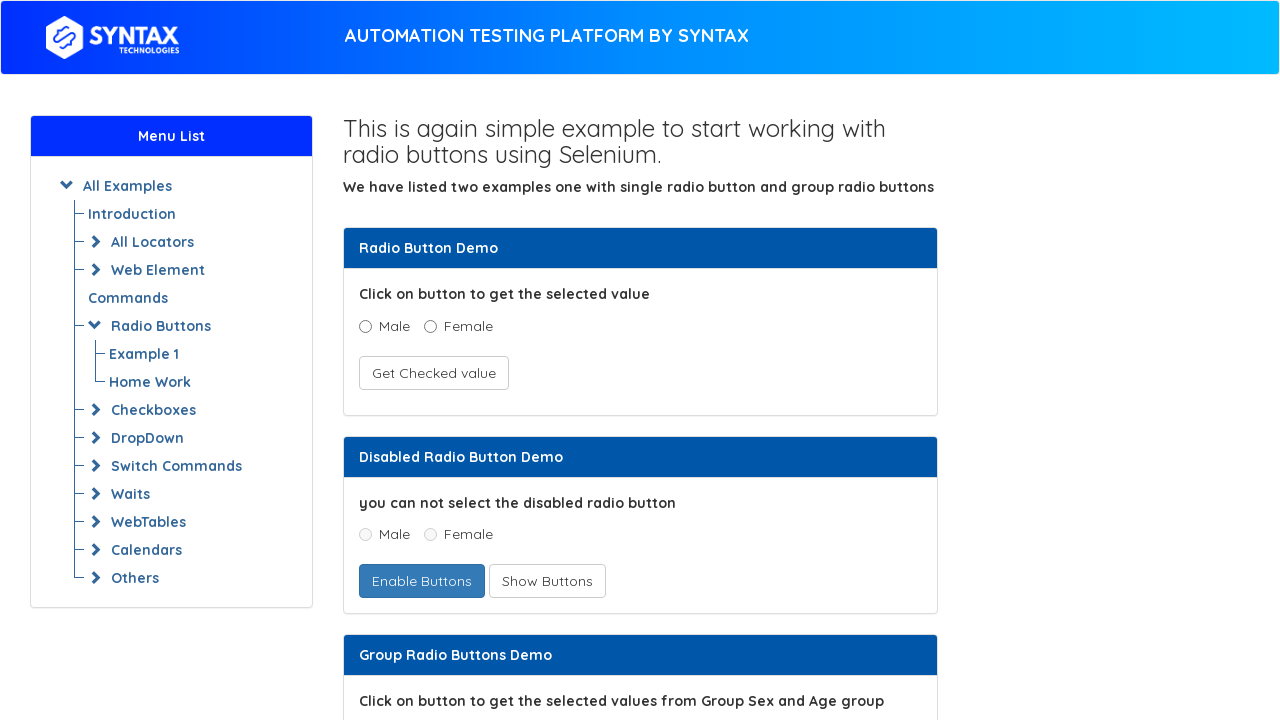

Checked radio button selected state: False
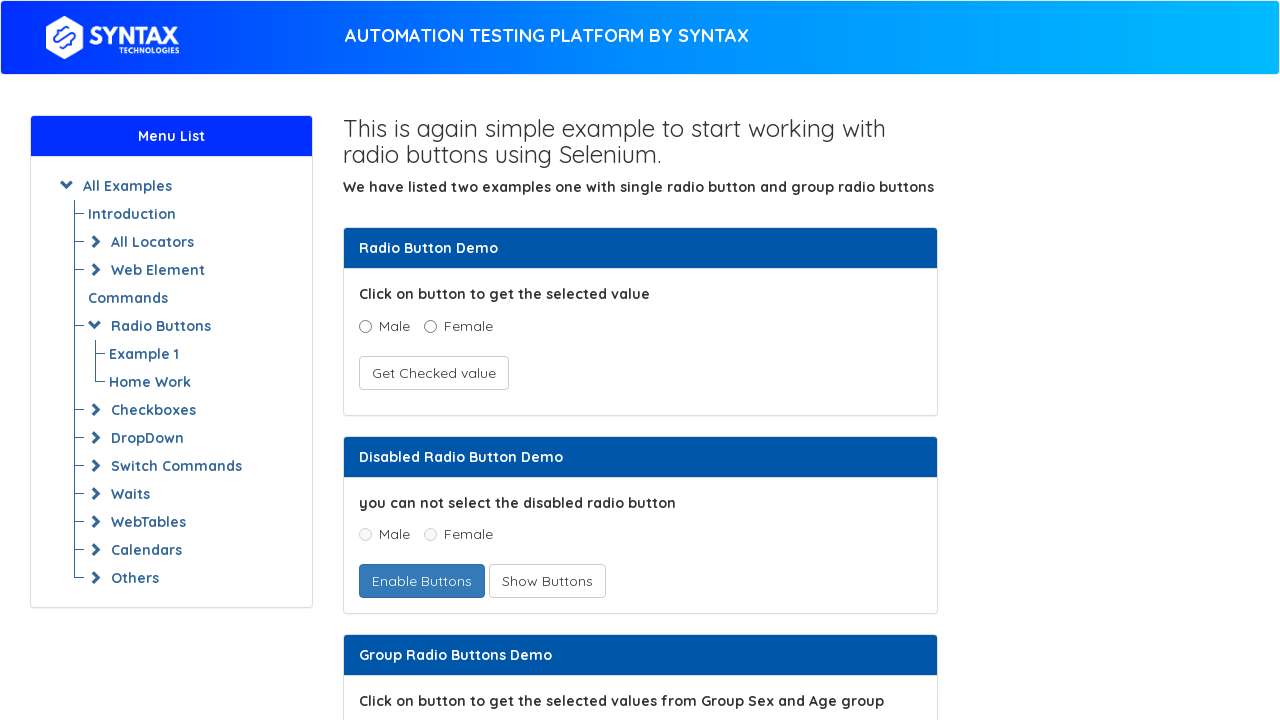

Clicked the Male radio button to select it at (365, 326) on xpath=//input[@name='optradio' and @value='Male']
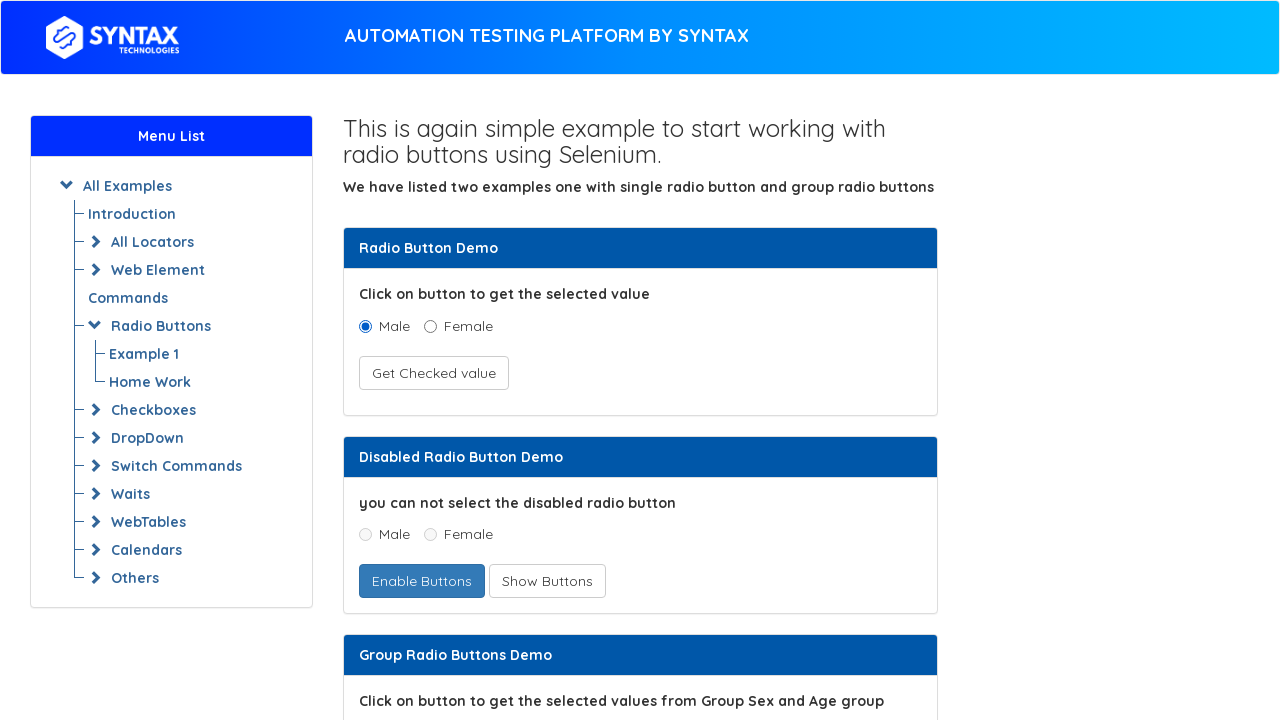

Verified radio button is now selected: True
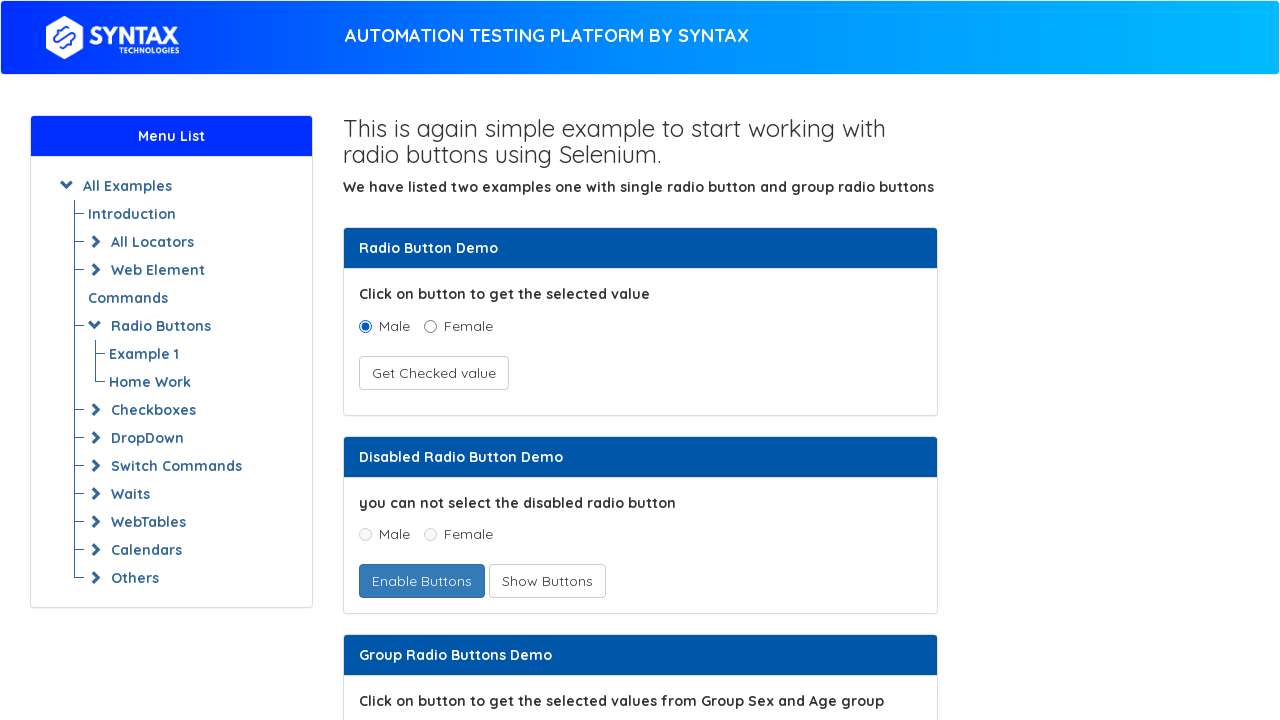

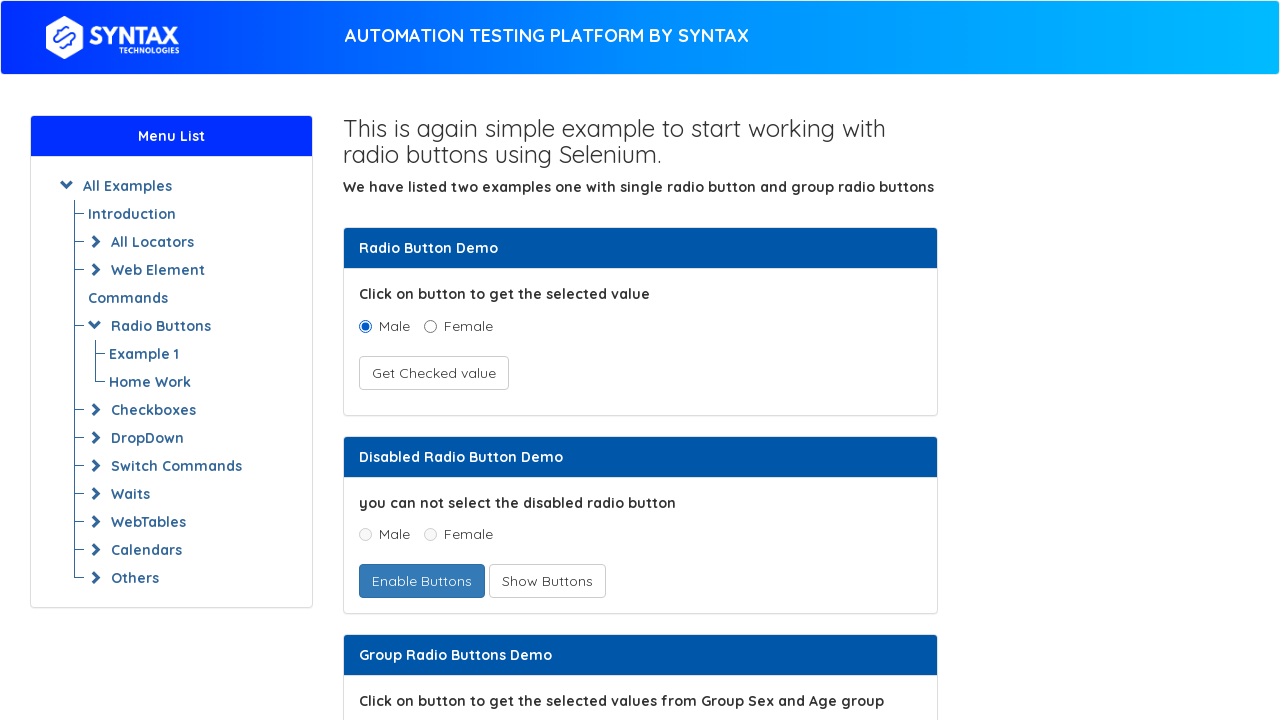